Tests drag and drop functionality on the jQuery UI droppable demo page by switching to an iframe and dragging a draggable element onto a droppable target.

Starting URL: https://jqueryui.com/droppable/

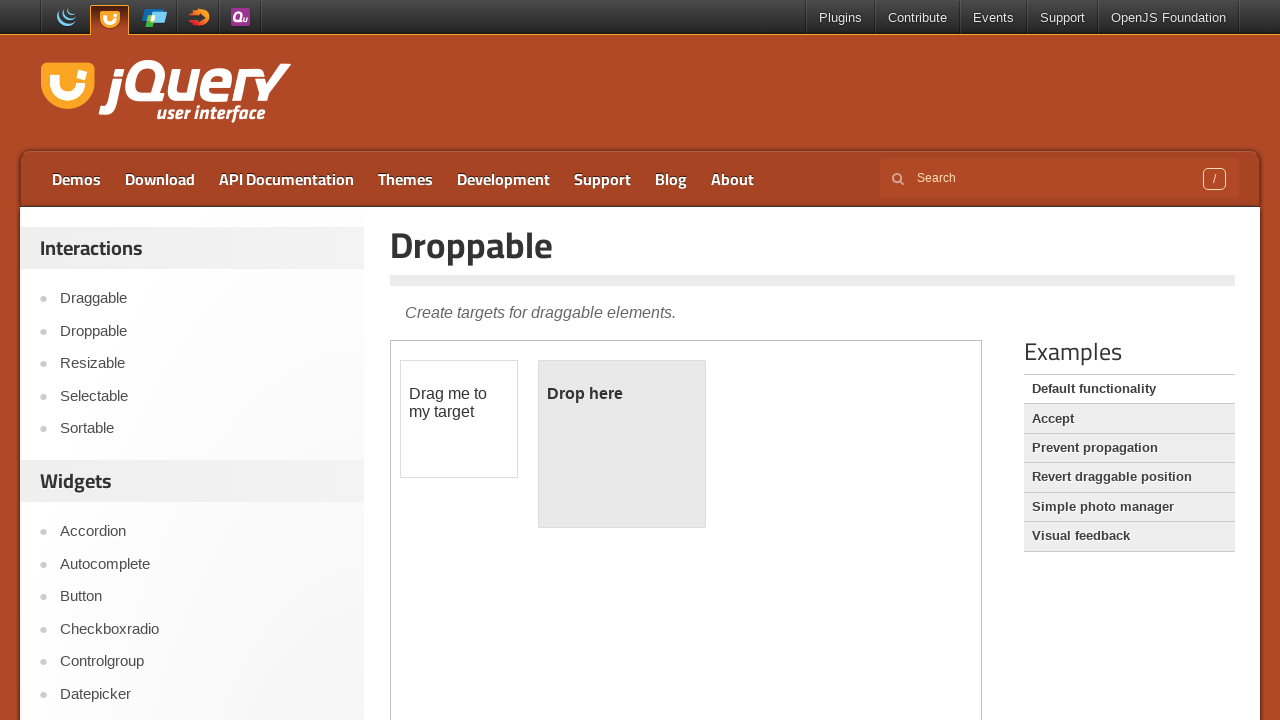

Navigated to jQuery UI droppable demo page
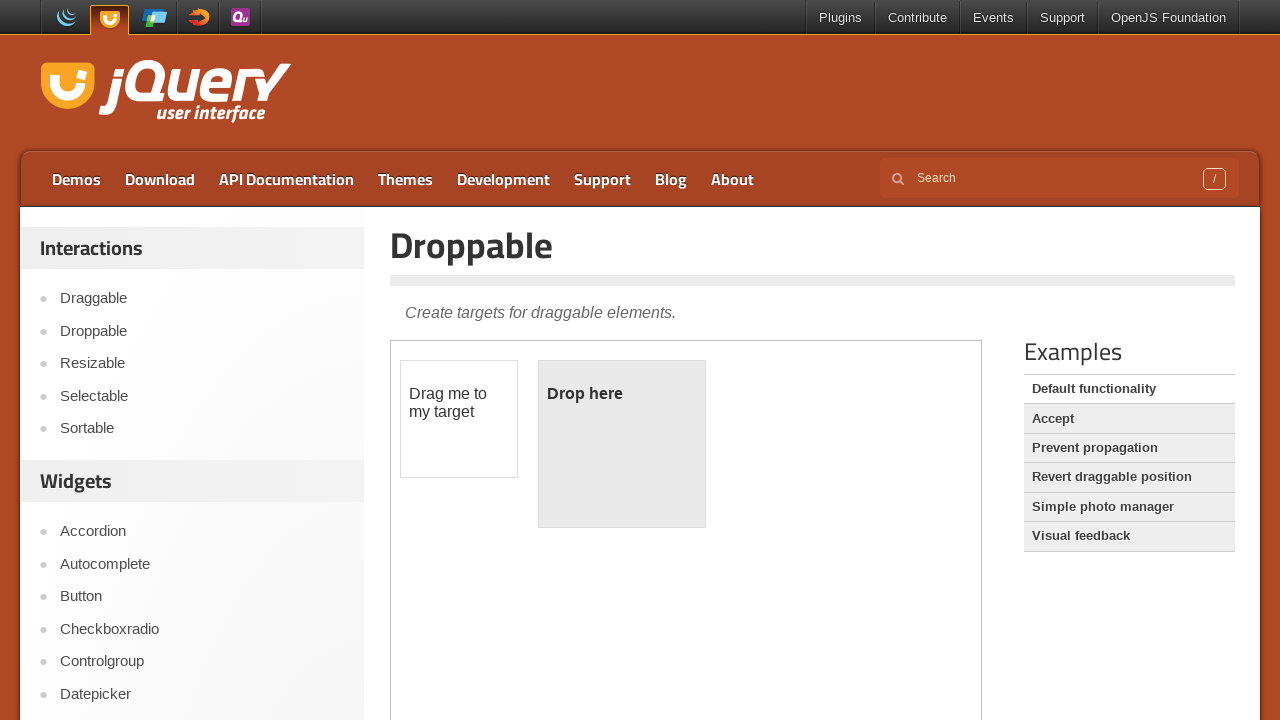

Located demo iframe
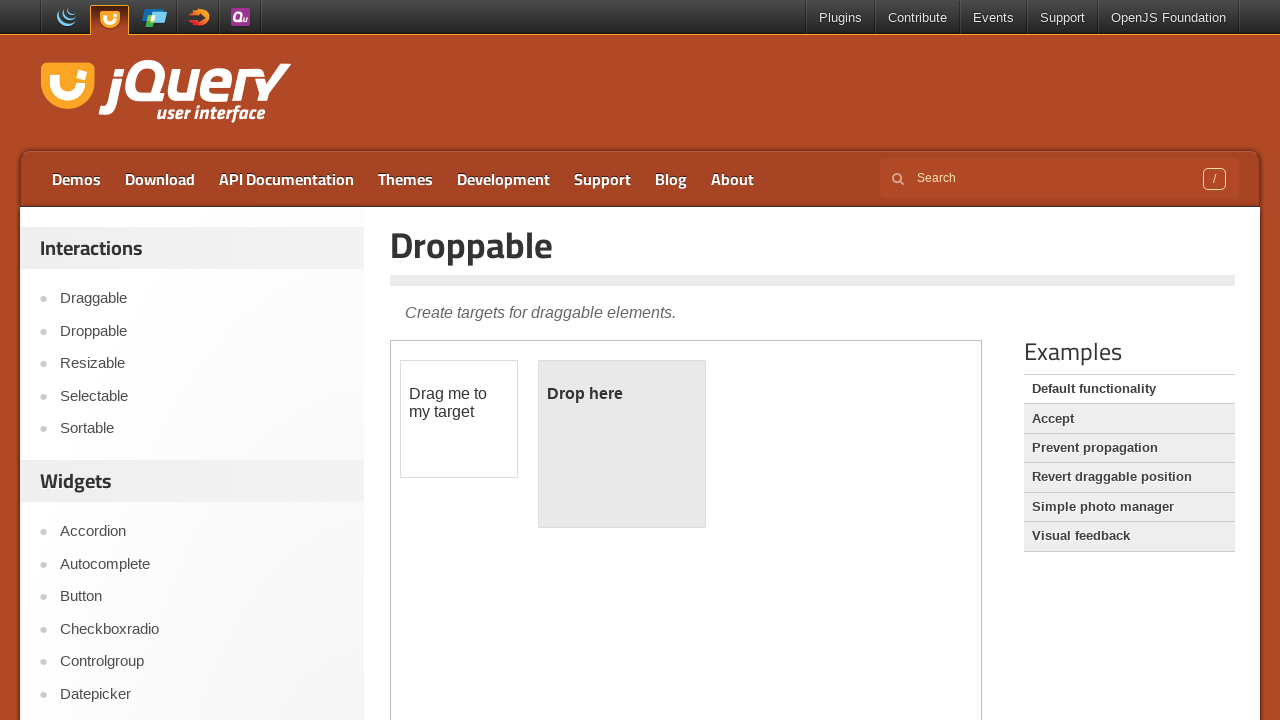

Located draggable element in iframe
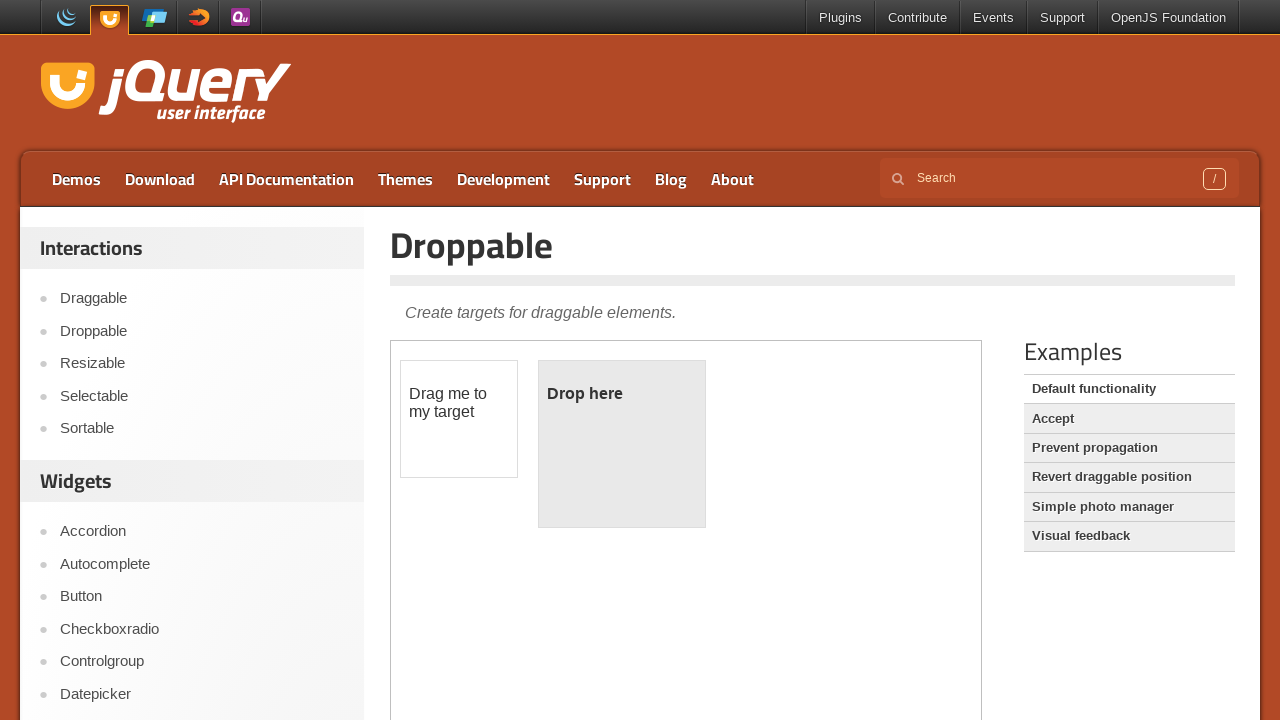

Located droppable target in iframe
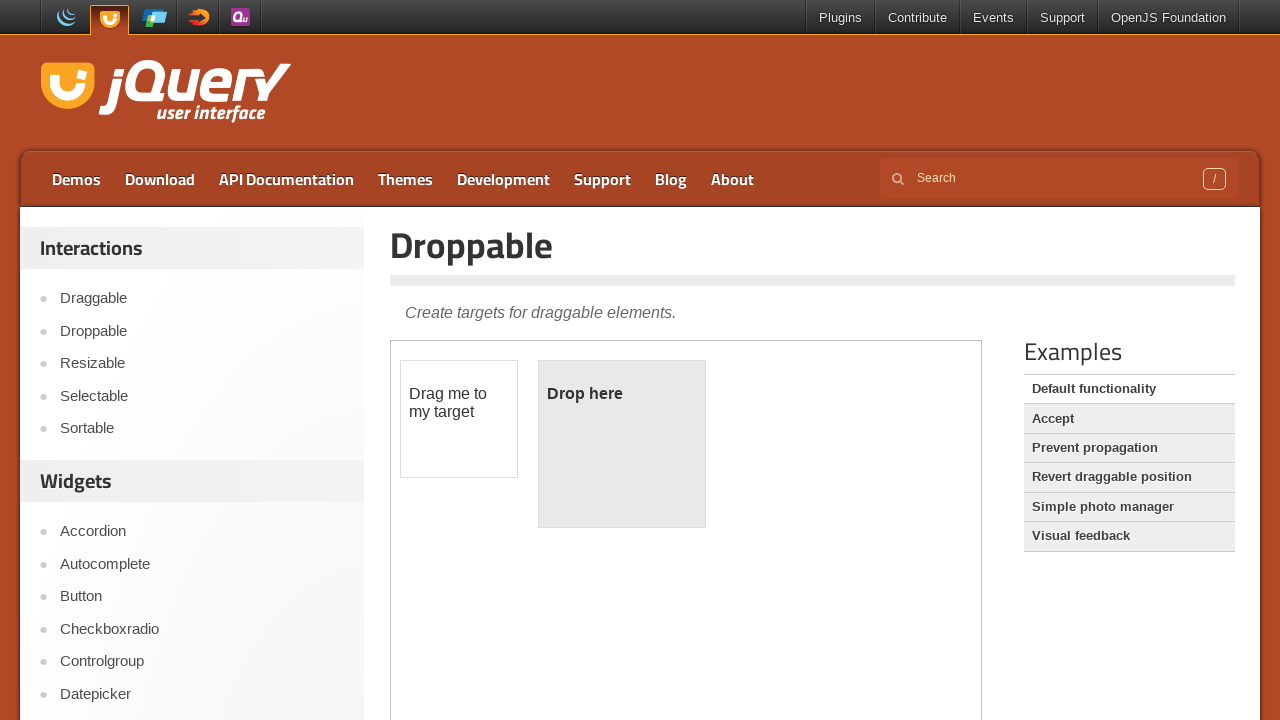

Dragged draggable element onto droppable target at (622, 444)
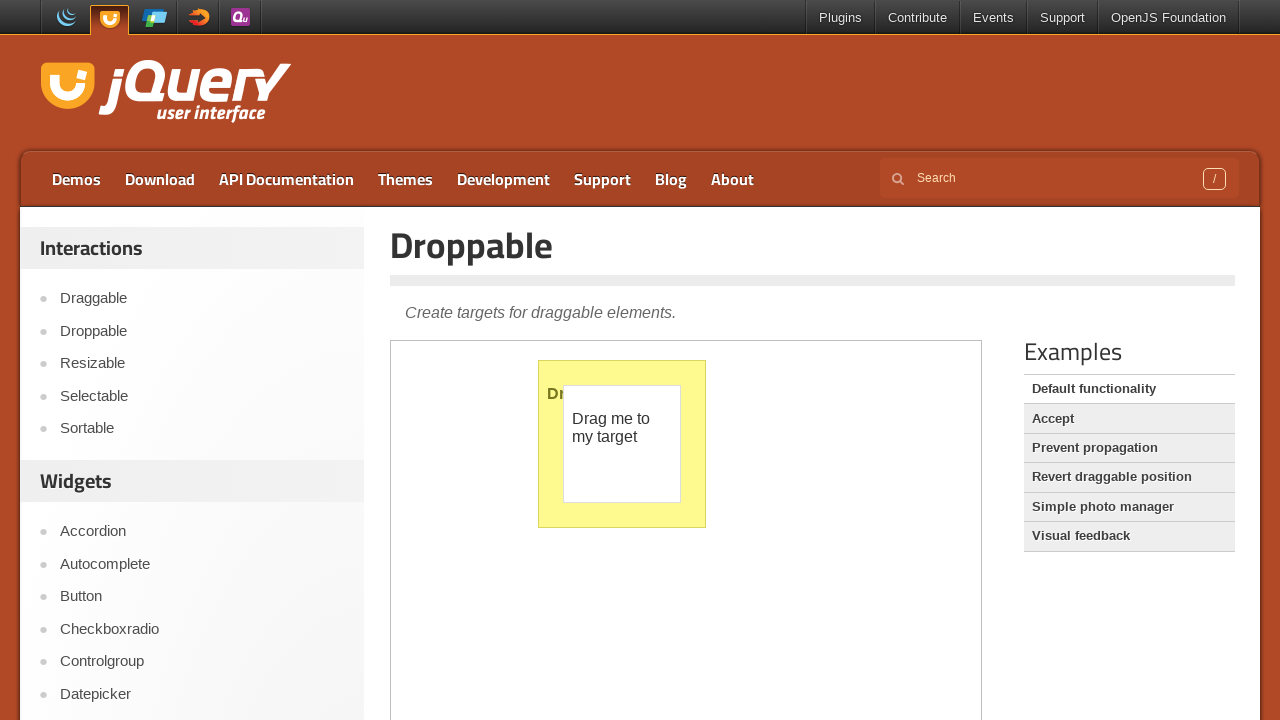

Waited for drag and drop animation to complete
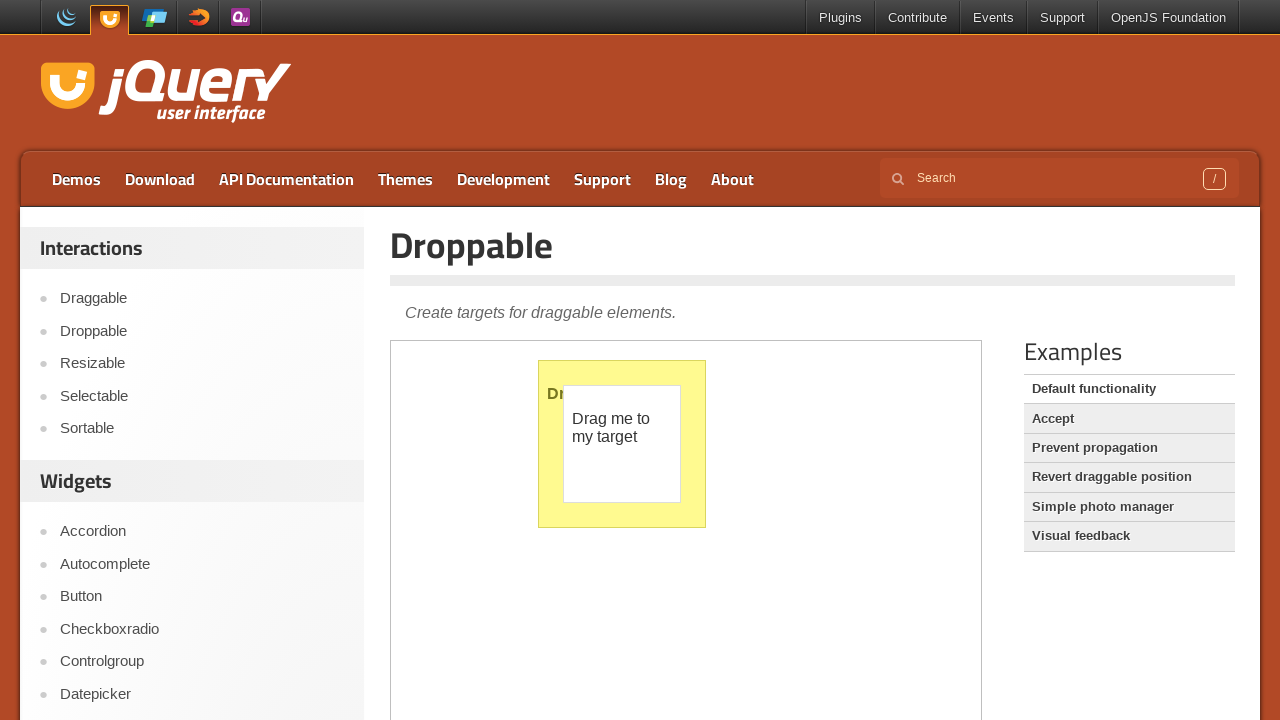

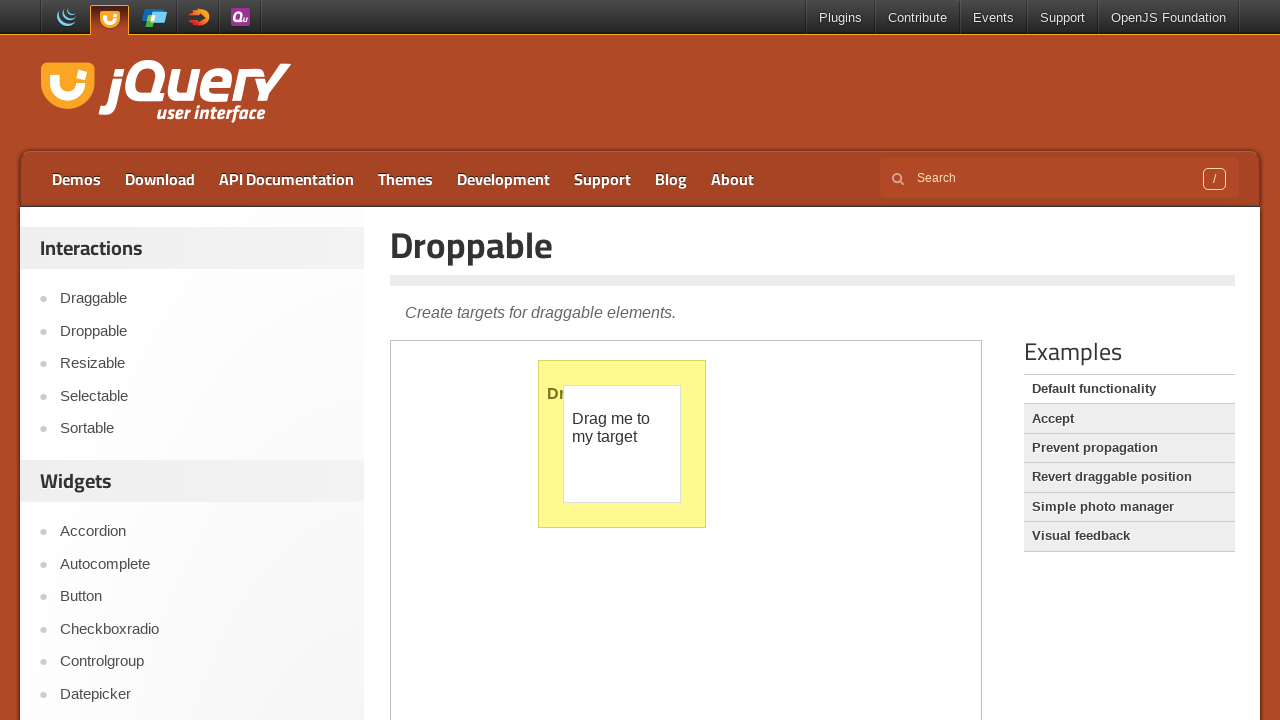